Tests browser window switching functionality by opening a new window, interacting with it, and switching back to the main window

Starting URL: https://skpatro.github.io/demo/links/

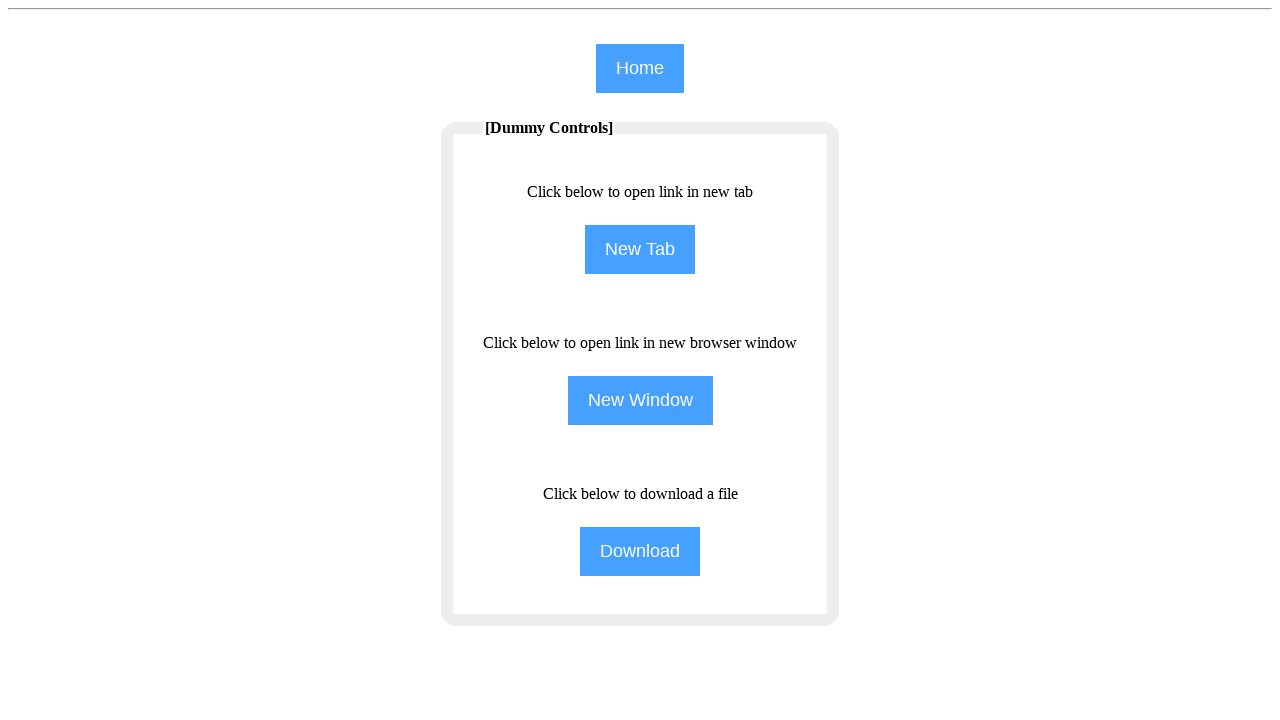

Clicked button to open new browser window at (640, 400) on input[name='NewWindow']
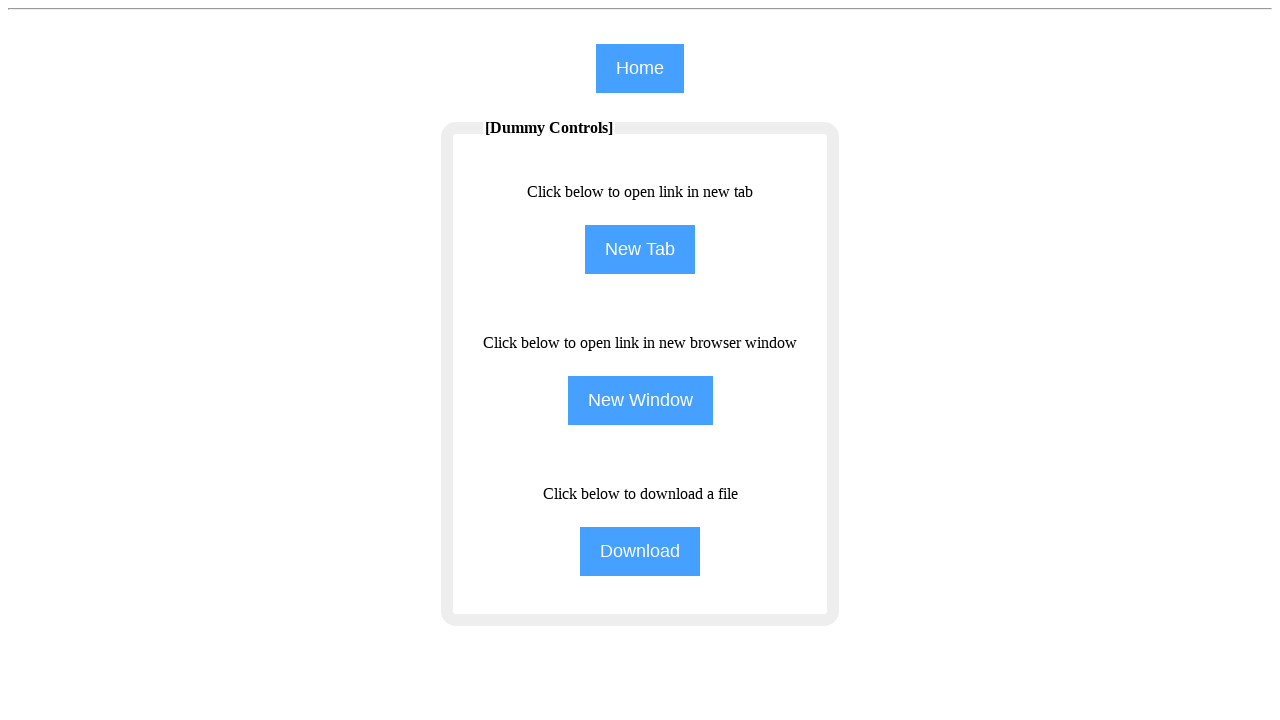

Filled search field in new window with 'Selenium' on (//input[@class='field searchform-s'])[4]
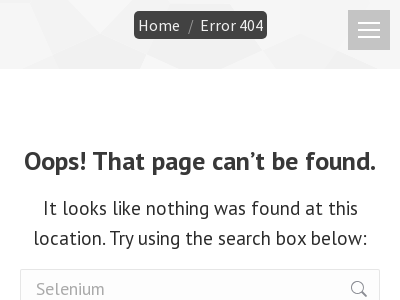

Retrieved text from main window to verify window switch
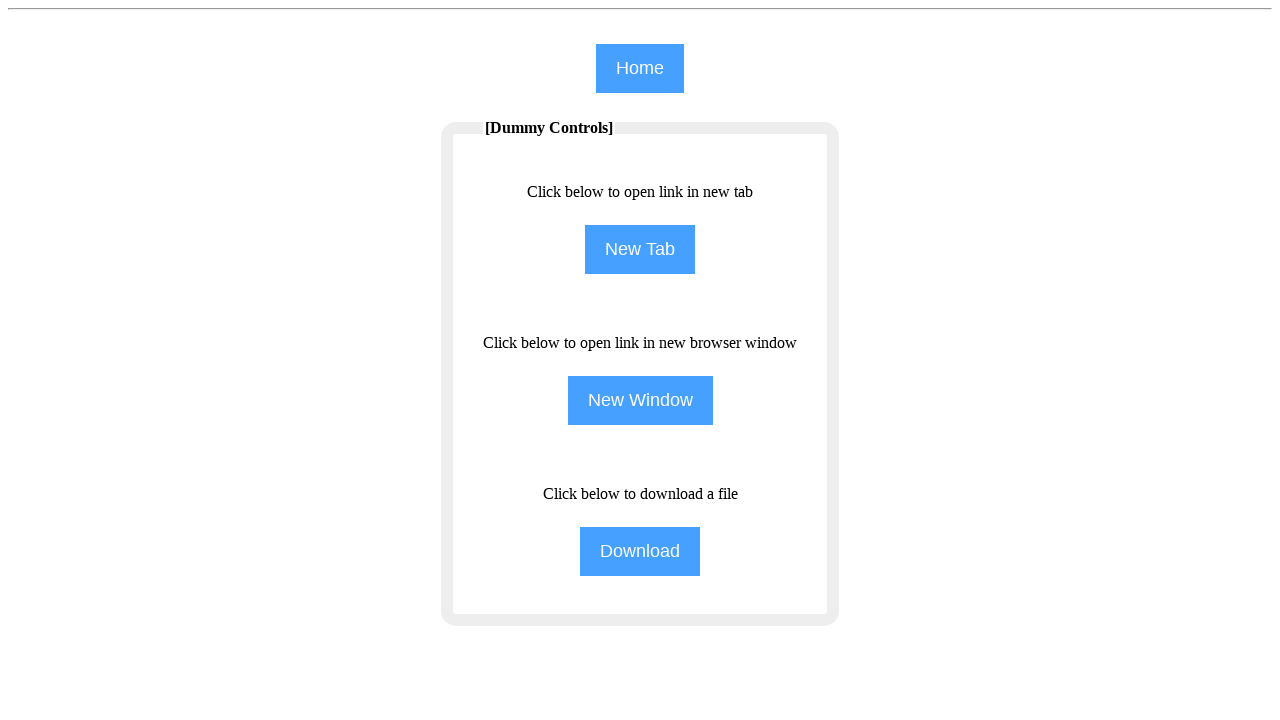

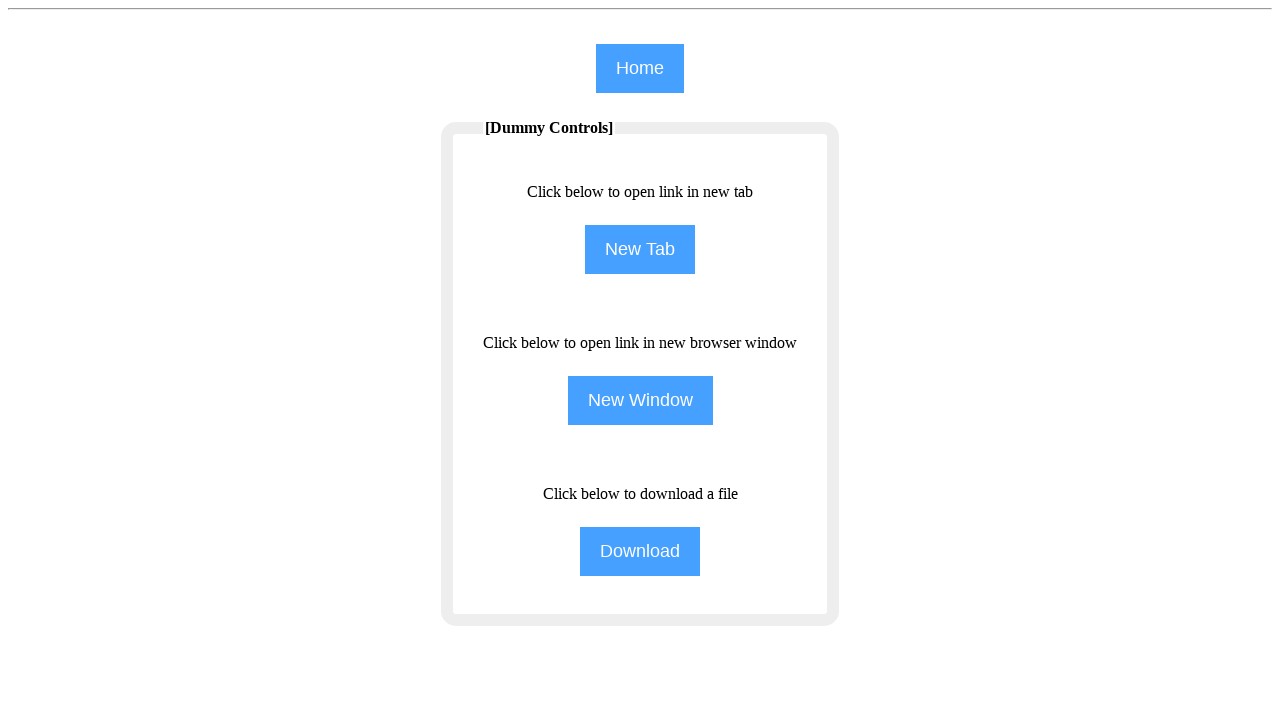